Tests data table sorting in ascending order by clicking the dues column header on table2 using class attributes, then verifies the dues column is sorted in ascending order.

Starting URL: http://the-internet.herokuapp.com/tables

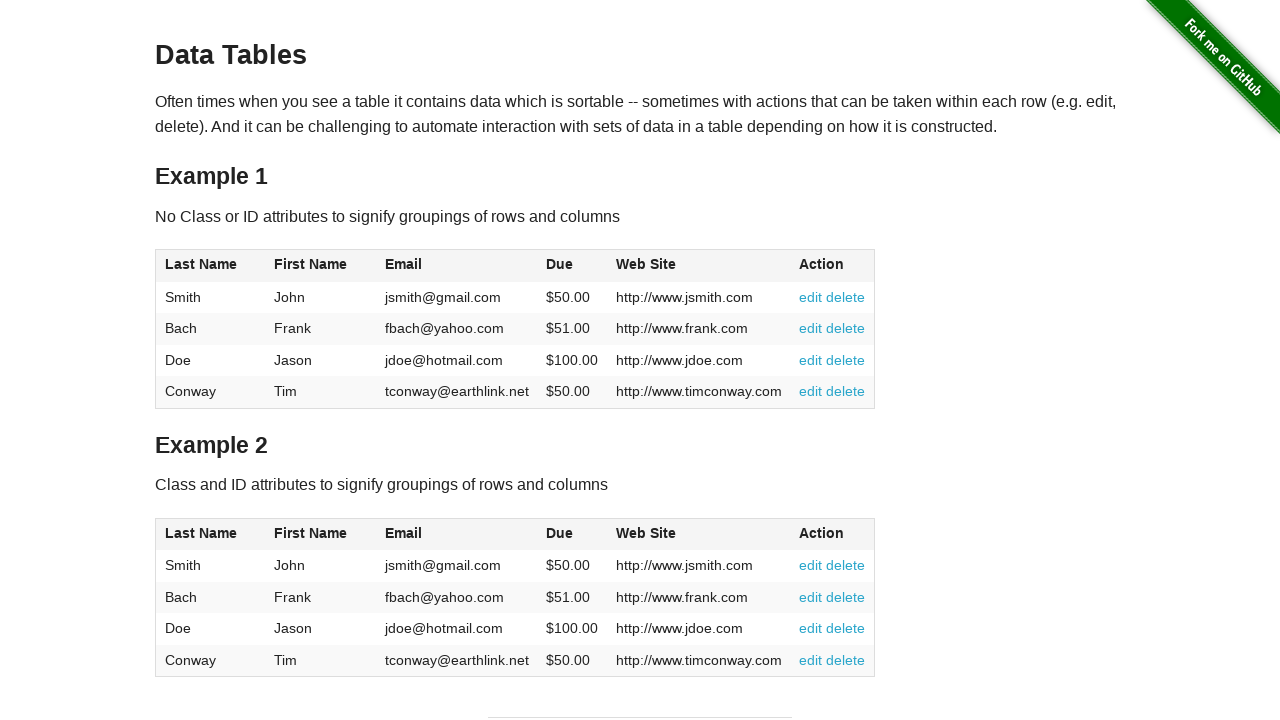

Clicked dues column header in table2 to sort ascending at (560, 533) on #table2 thead .dues
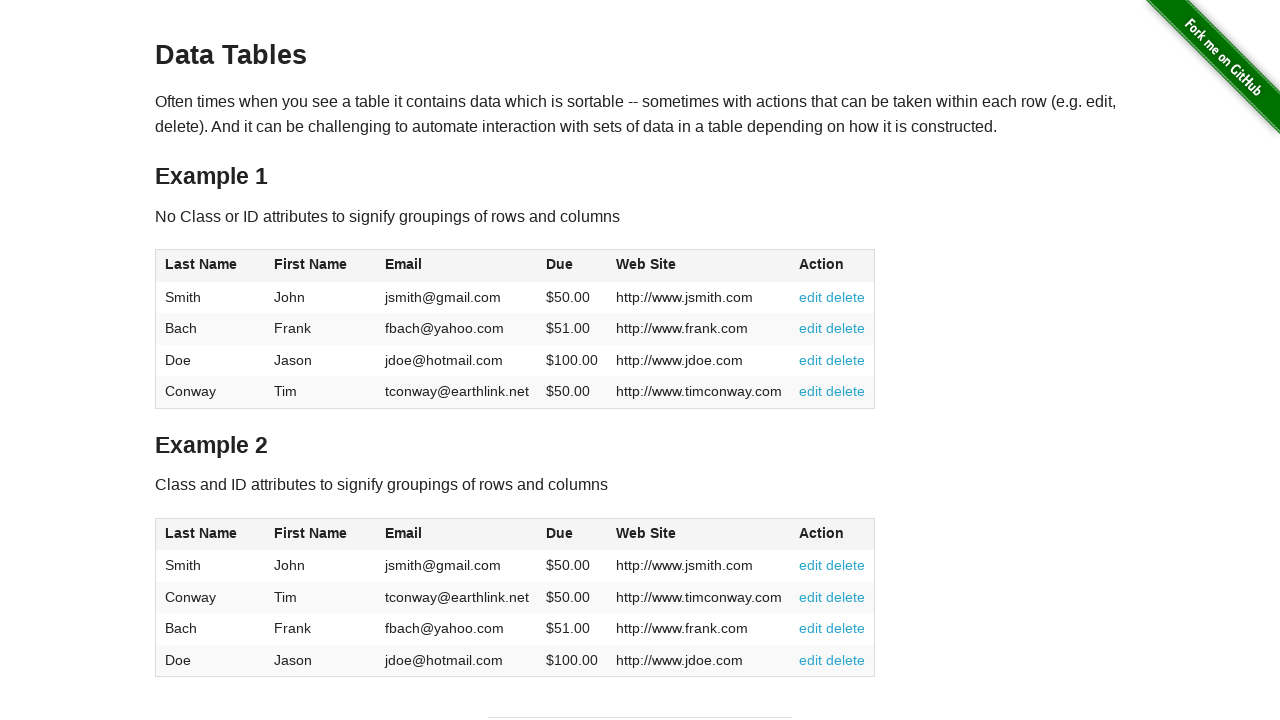

Dues cells in table2 body are now visible
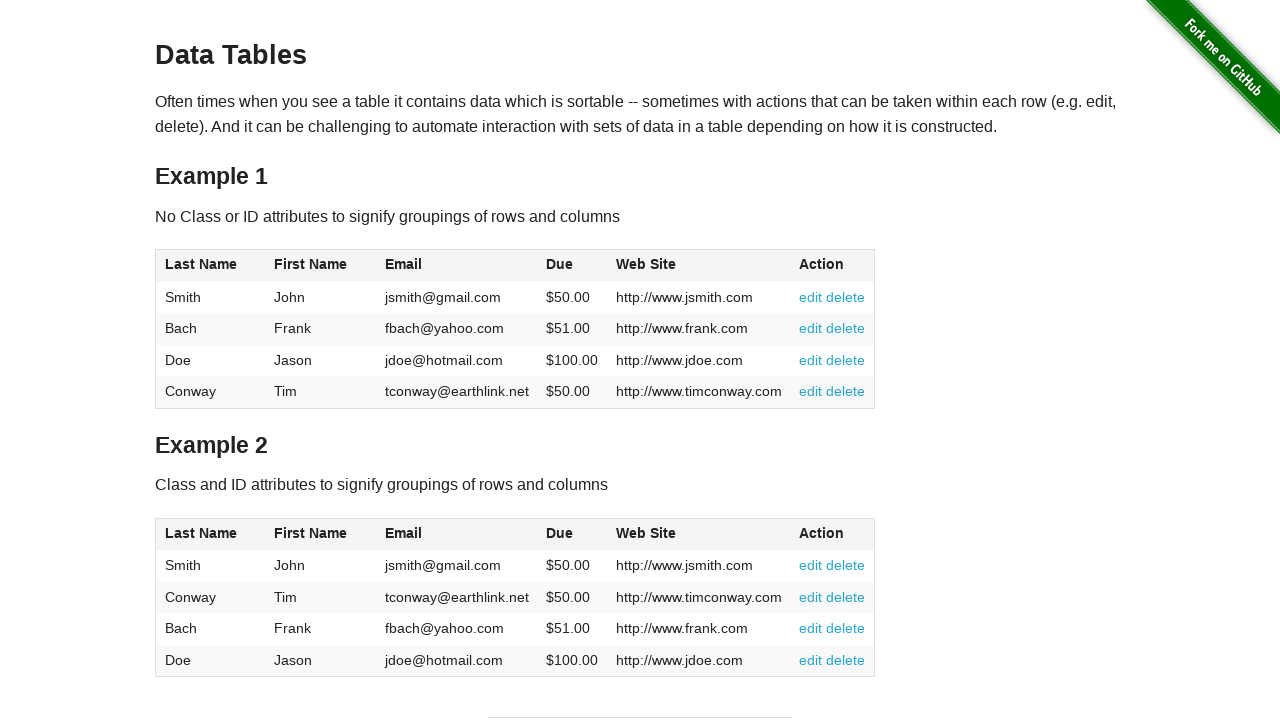

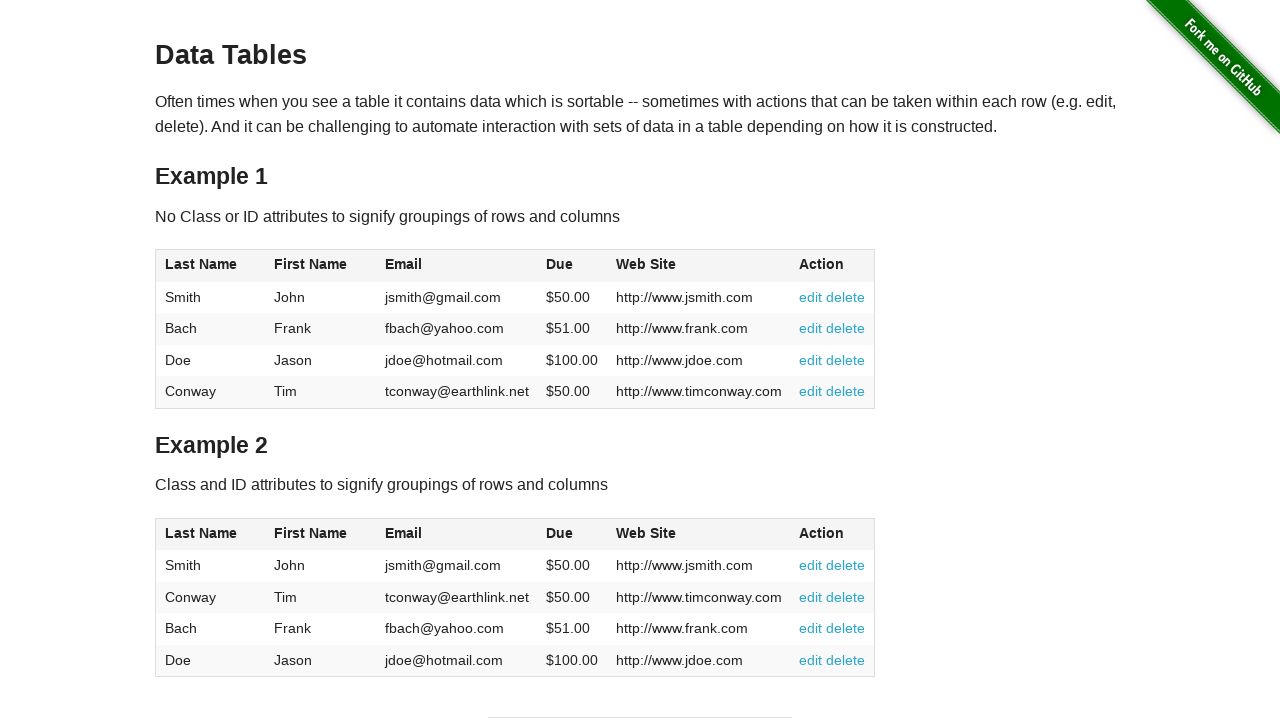